Tests that edits are cancelled when pressing Escape

Starting URL: https://demo.playwright.dev/todomvc

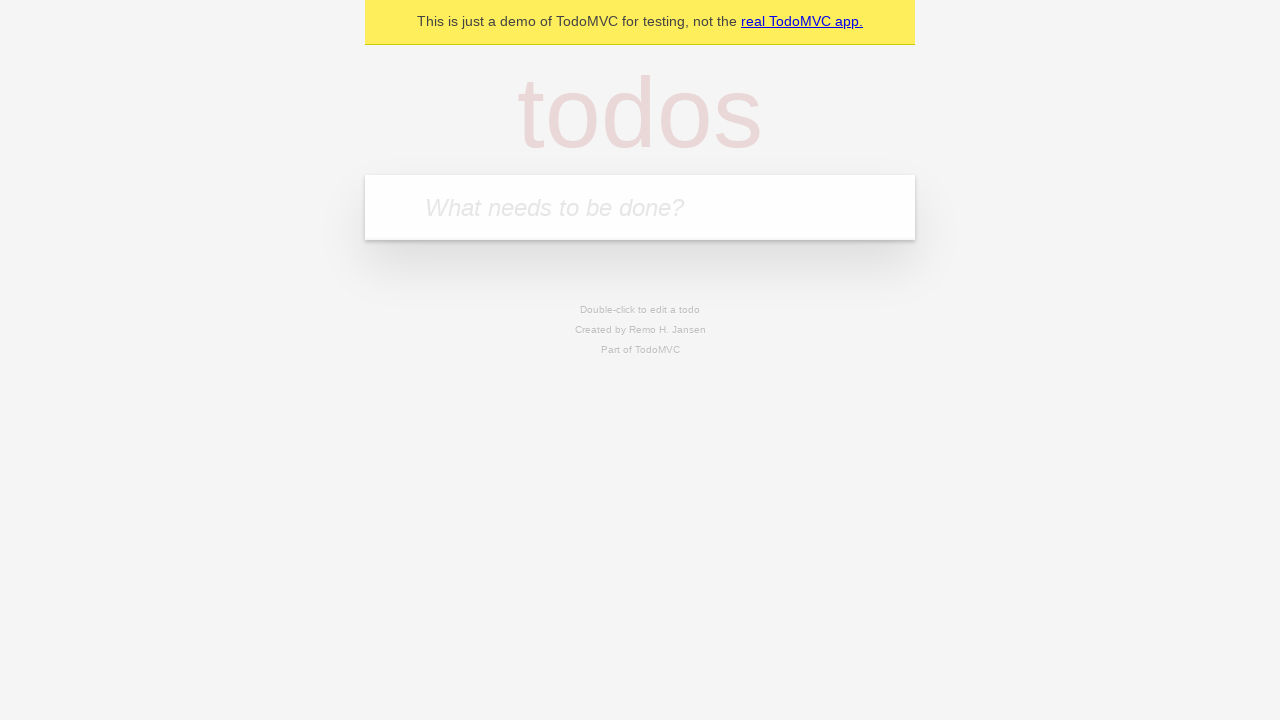

Filled new todo field with 'buy some cheese' on internal:attr=[placeholder="What needs to be done?"i]
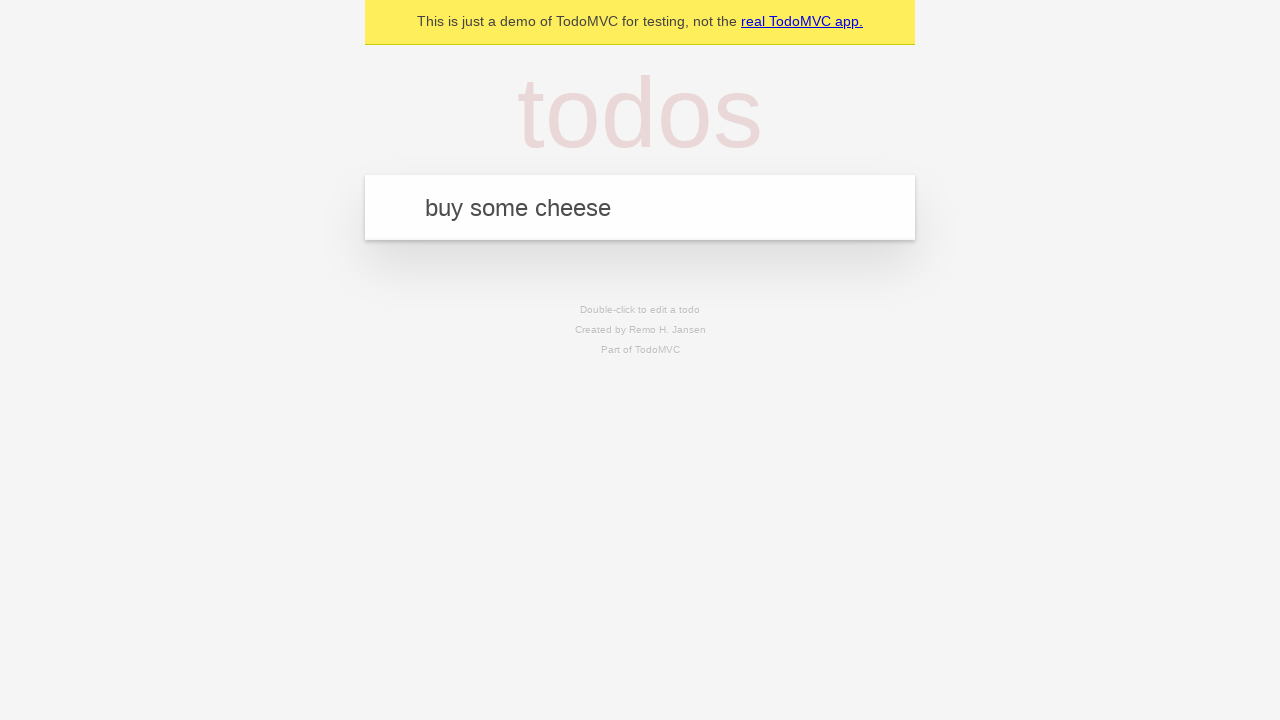

Pressed Enter to create todo 'buy some cheese' on internal:attr=[placeholder="What needs to be done?"i]
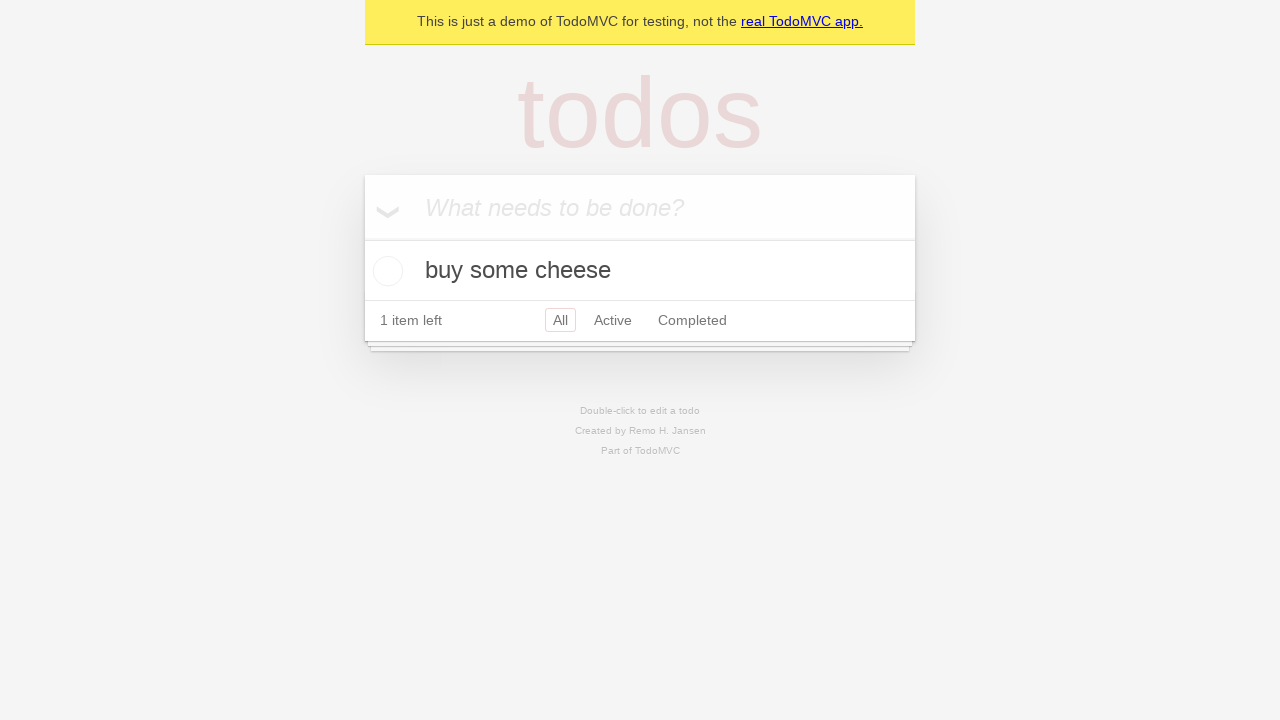

Filled new todo field with 'feed the cat' on internal:attr=[placeholder="What needs to be done?"i]
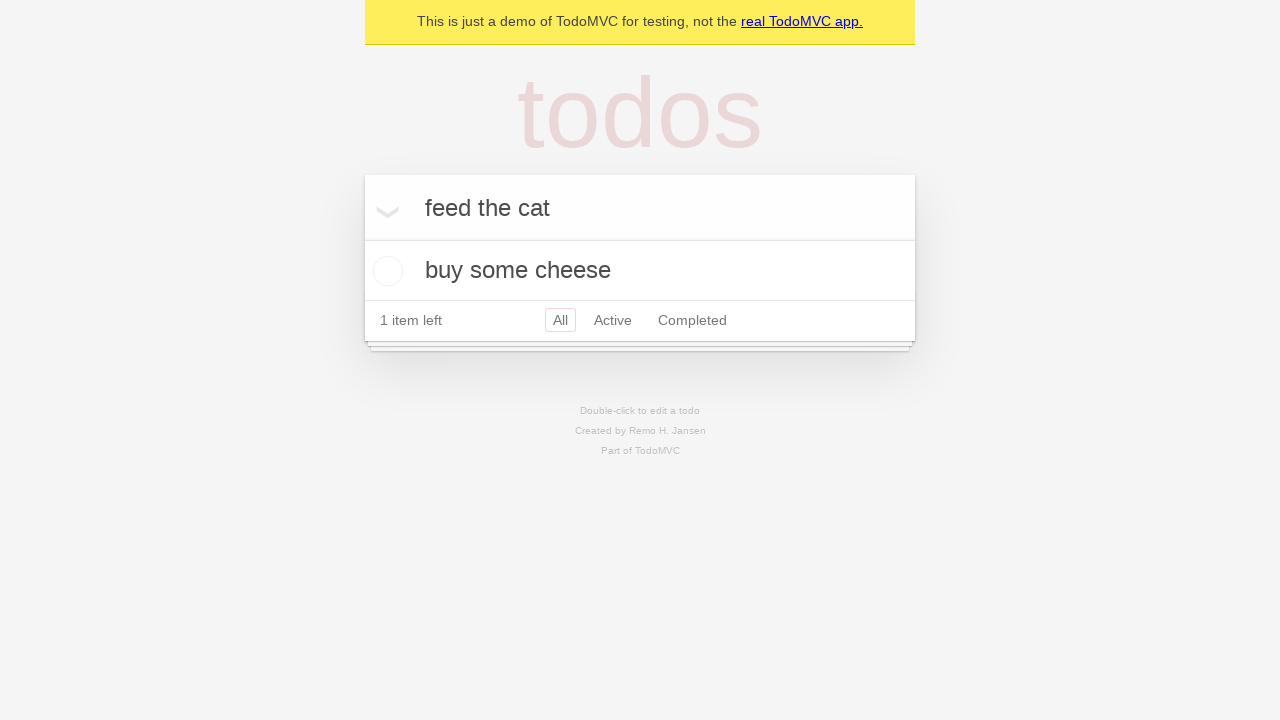

Pressed Enter to create todo 'feed the cat' on internal:attr=[placeholder="What needs to be done?"i]
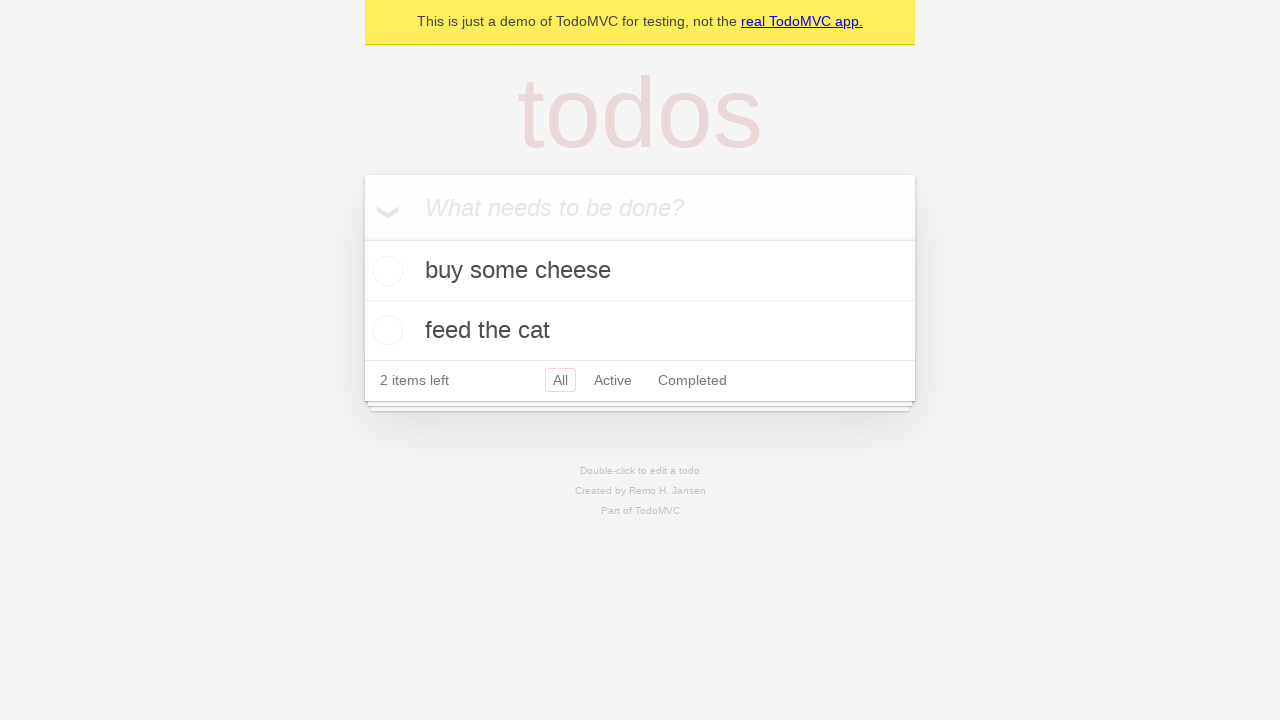

Filled new todo field with 'book a doctors appointment' on internal:attr=[placeholder="What needs to be done?"i]
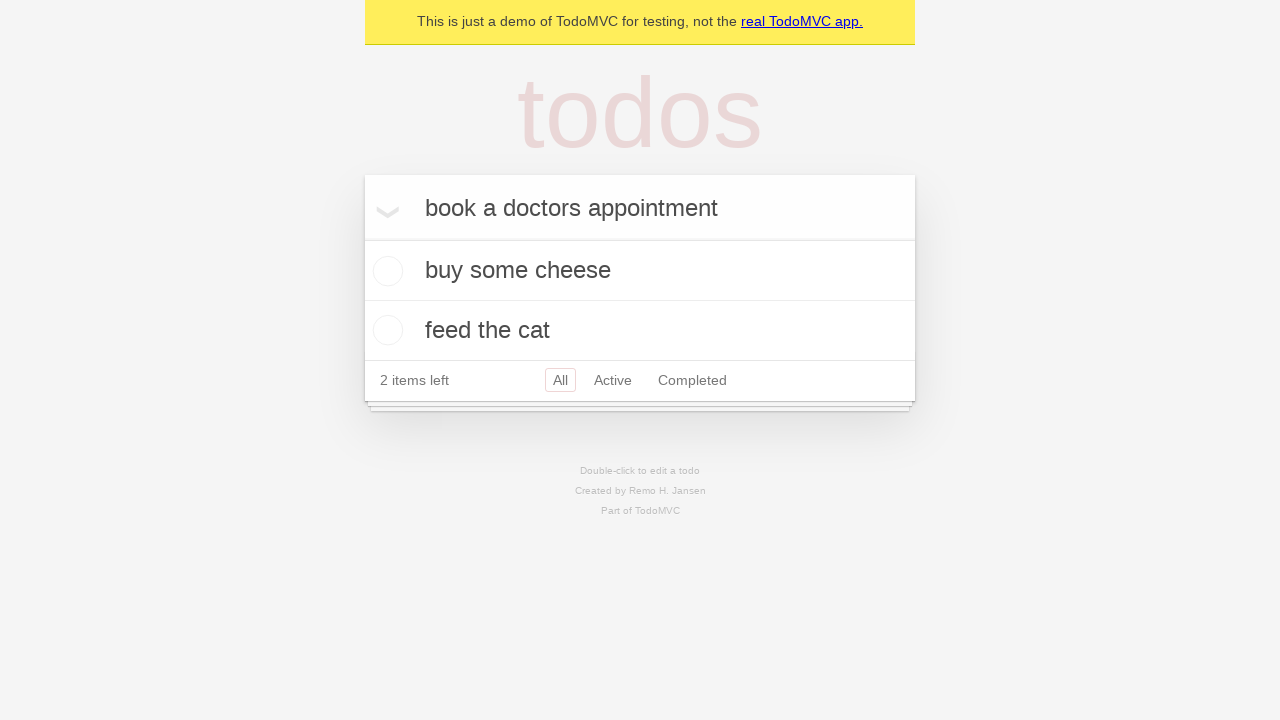

Pressed Enter to create todo 'book a doctors appointment' on internal:attr=[placeholder="What needs to be done?"i]
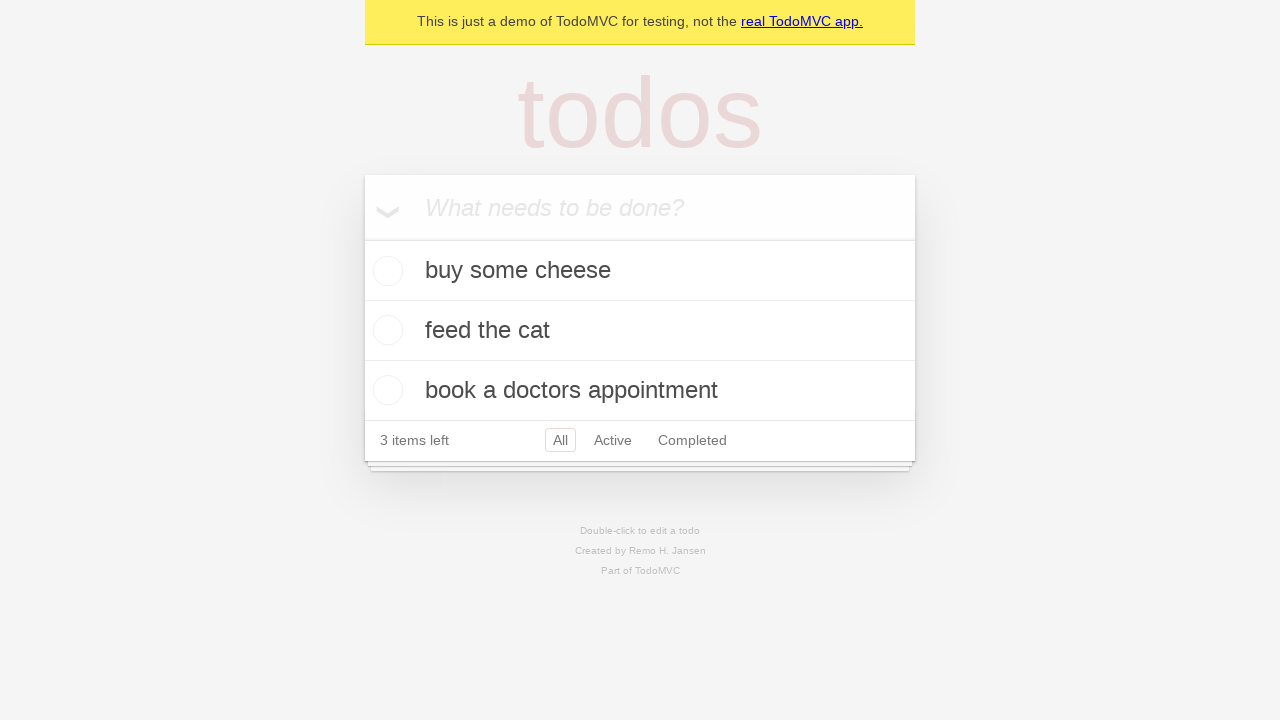

Double-clicked on second todo item to enter edit mode at (640, 331) on internal:testid=[data-testid="todo-item"s] >> nth=1
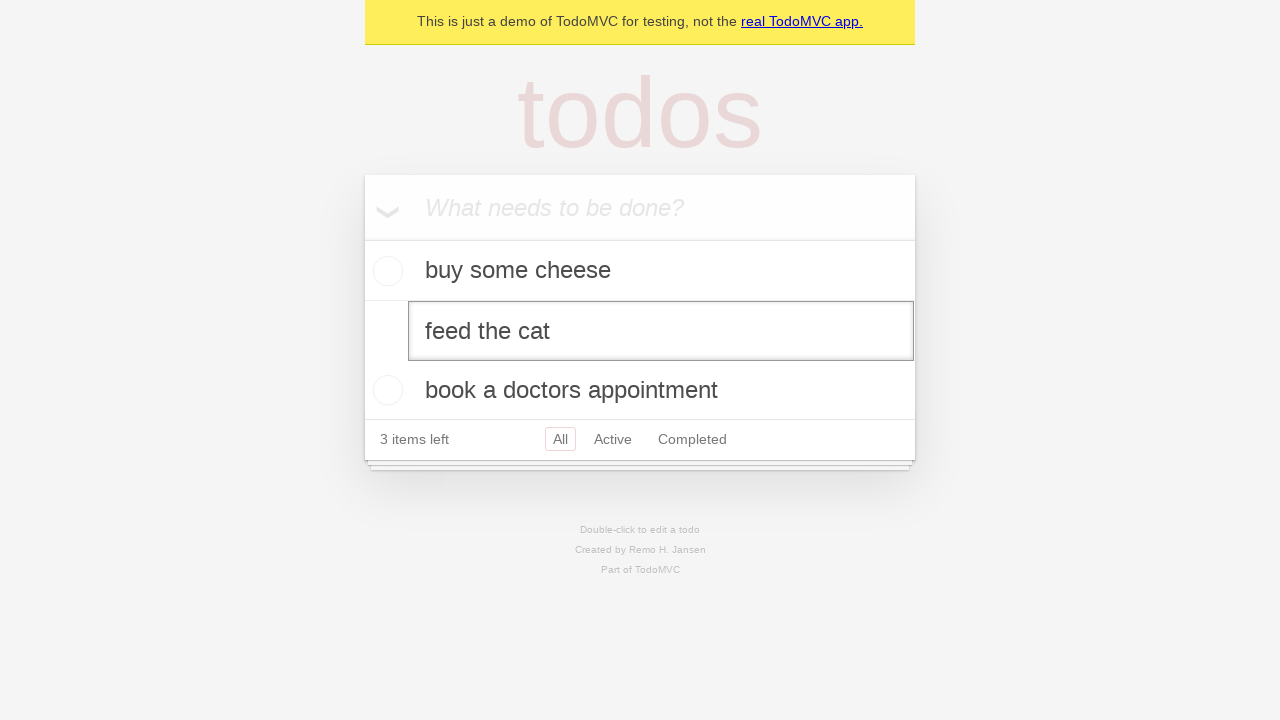

Changed todo text to 'buy some sausages' on internal:testid=[data-testid="todo-item"s] >> nth=1 >> internal:role=textbox[nam
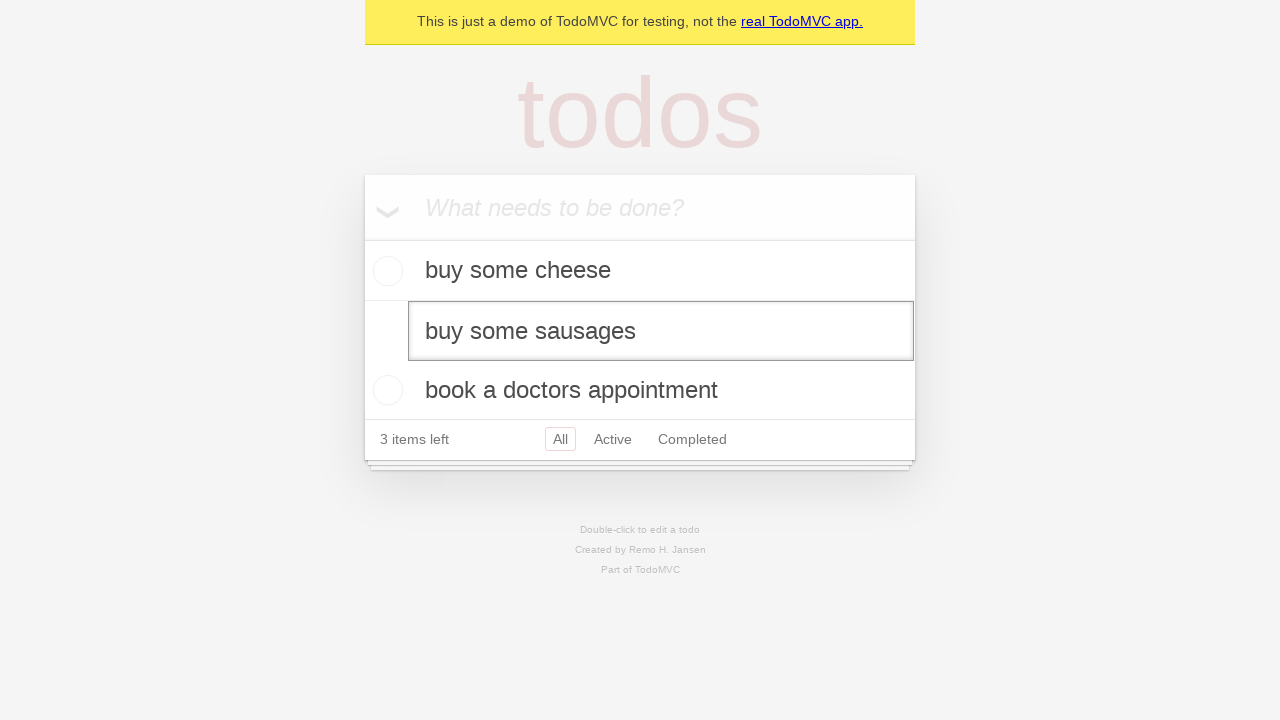

Pressed Escape to cancel the edit on internal:testid=[data-testid="todo-item"s] >> nth=1 >> internal:role=textbox[nam
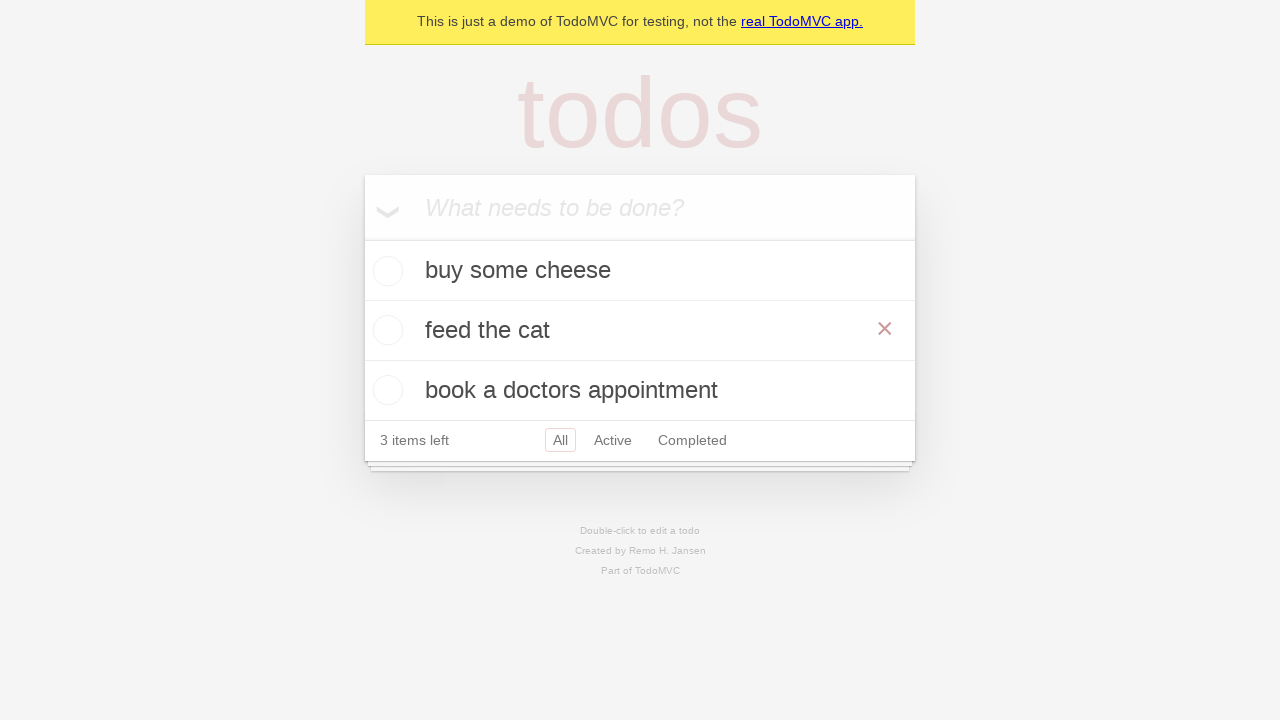

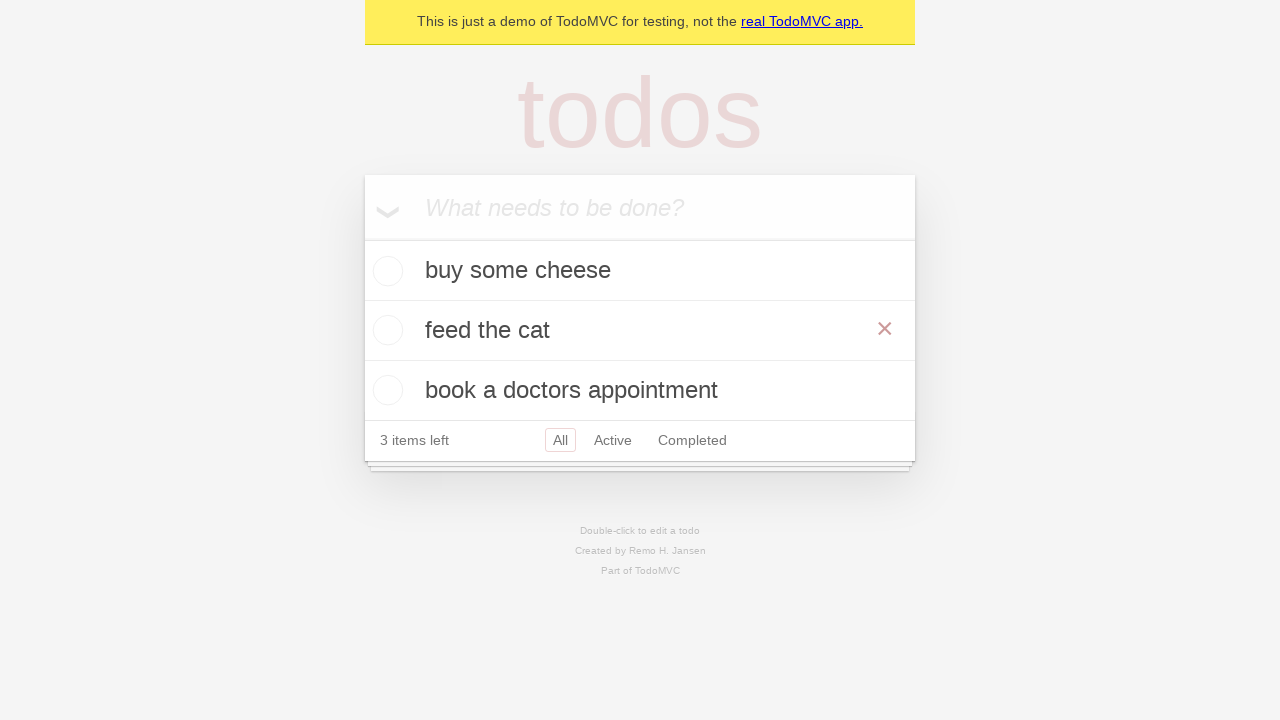